Tests the add/remove elements functionality by adding multiple elements and then removing some of them

Starting URL: http://the-internet.herokuapp.com/

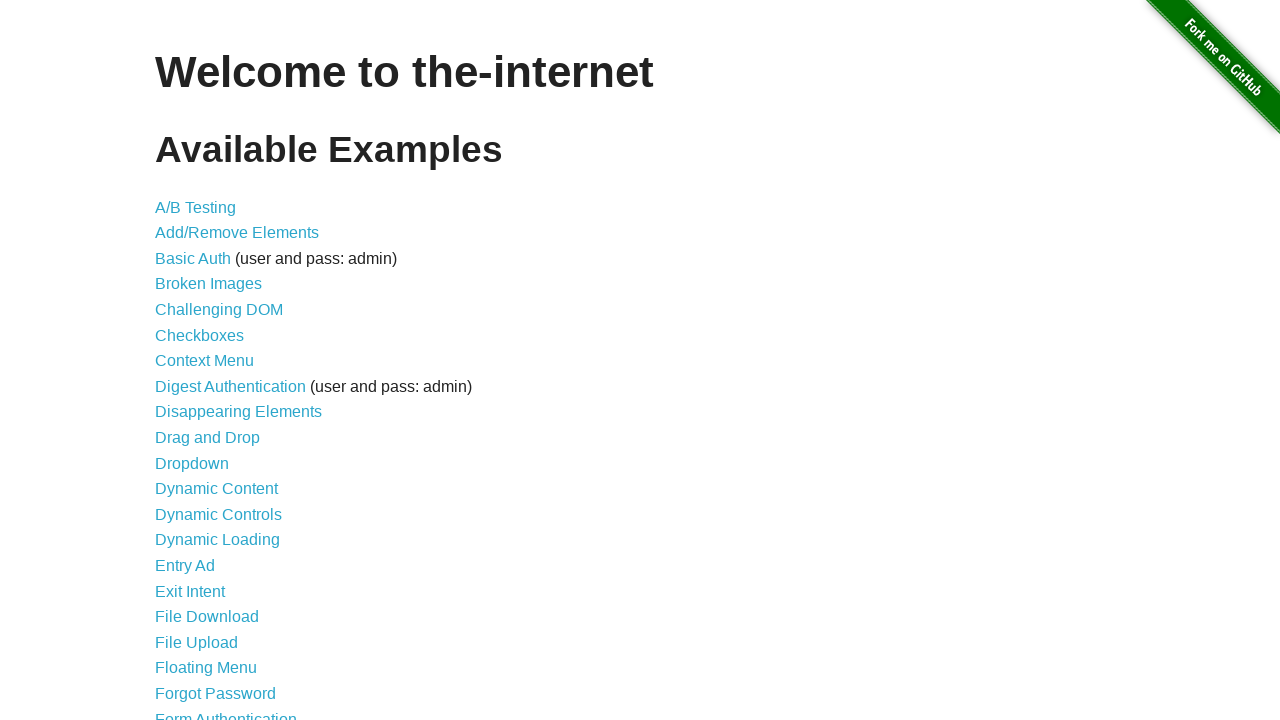

Clicked on 'Add/Remove Elements' link at (237, 233) on text='Add/Remove Elements'
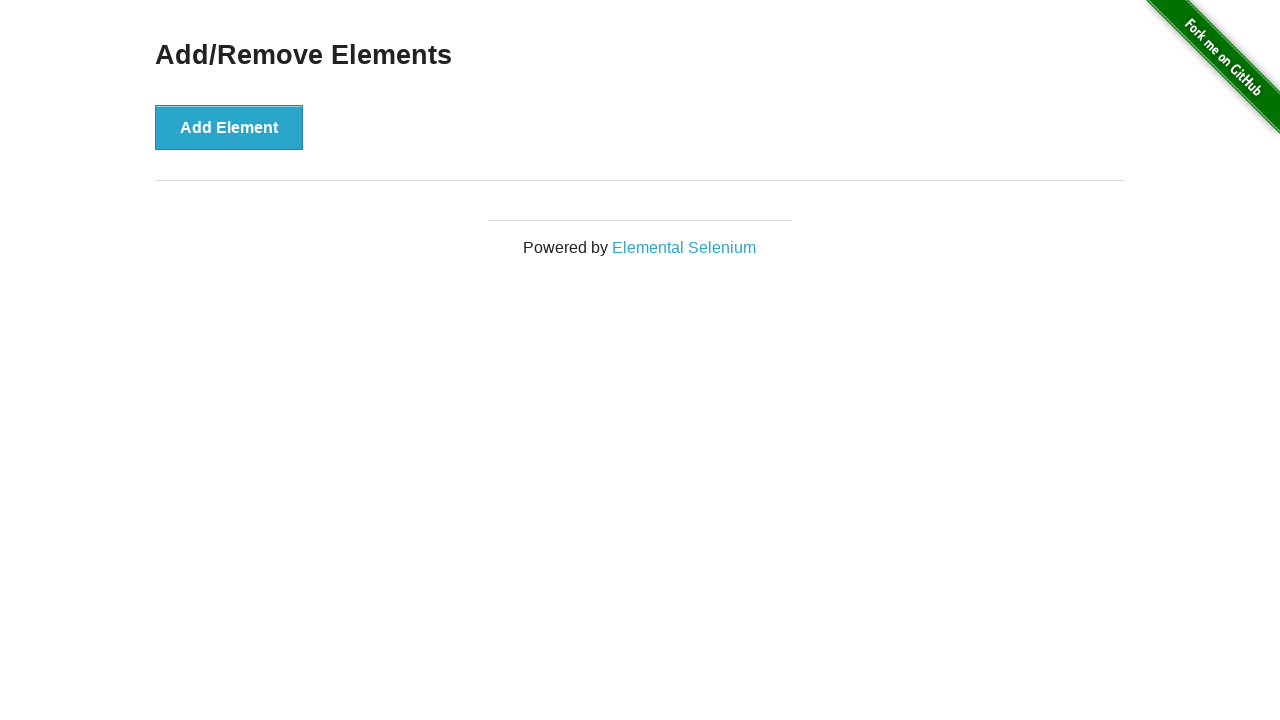

Add button loaded on the page
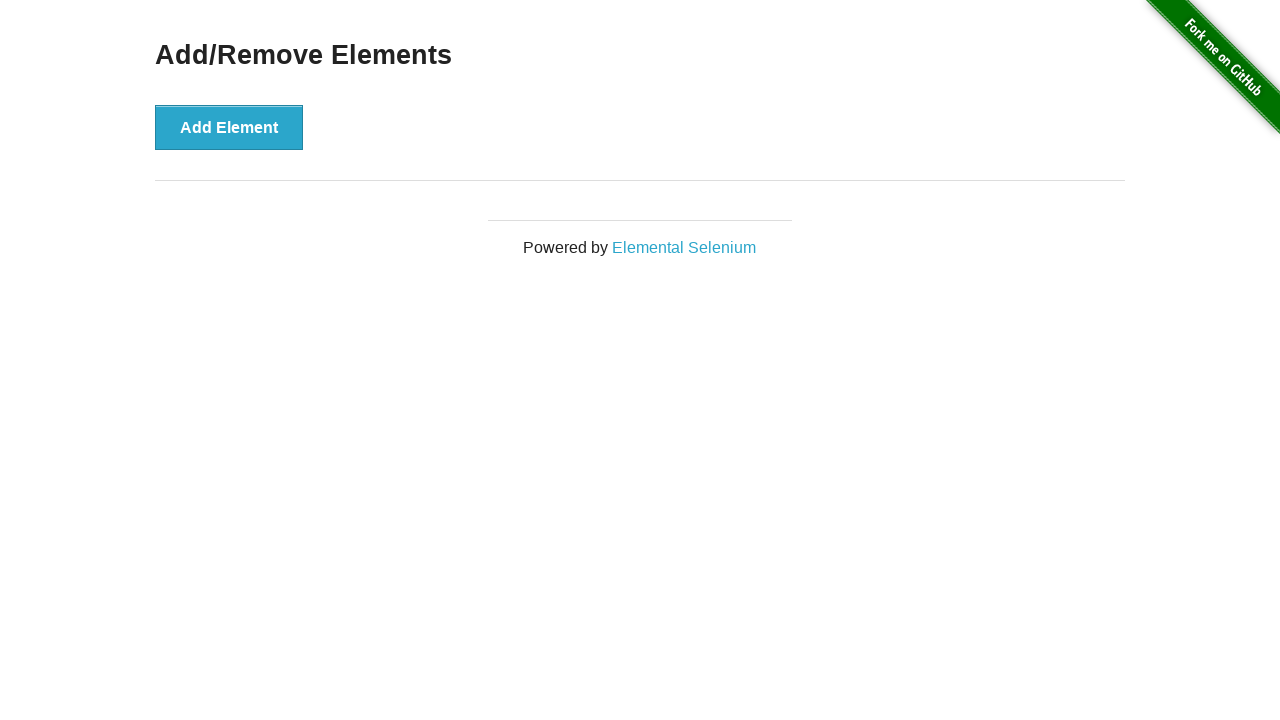

Added element 1 of 5 at (229, 127) on //*[@id="content"]/div/button
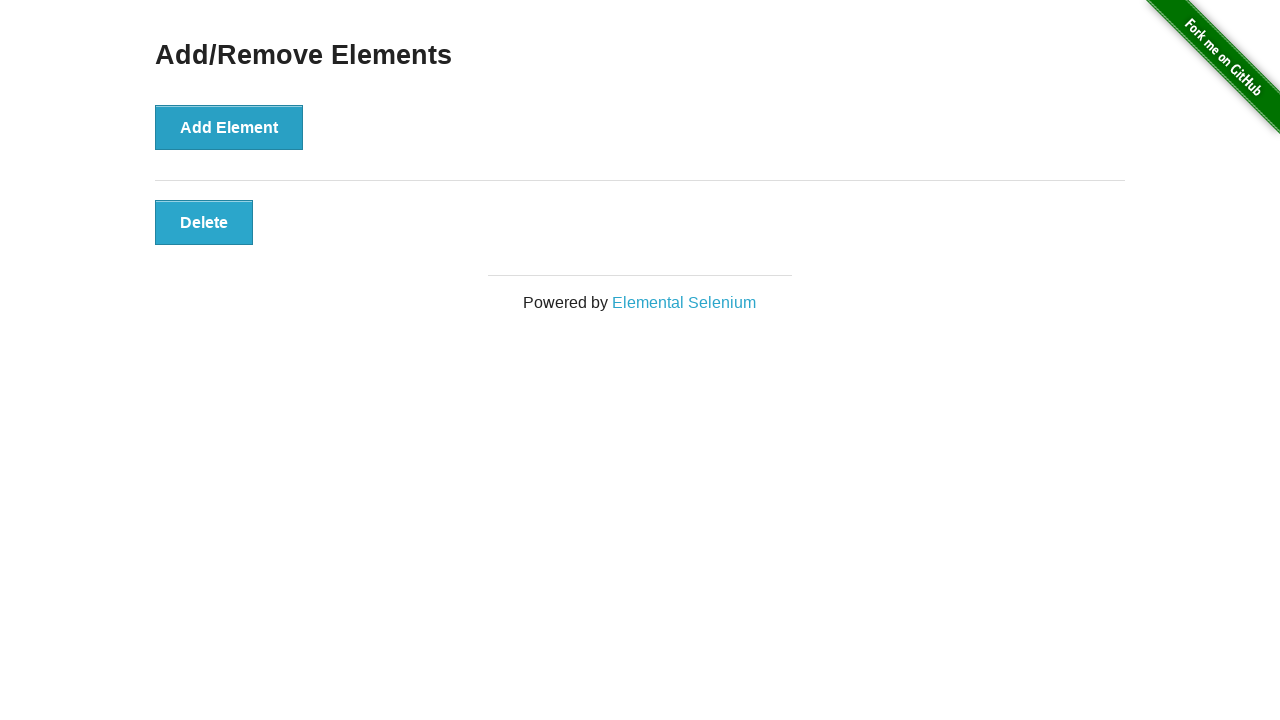

Added element 2 of 5 at (229, 127) on //*[@id="content"]/div/button
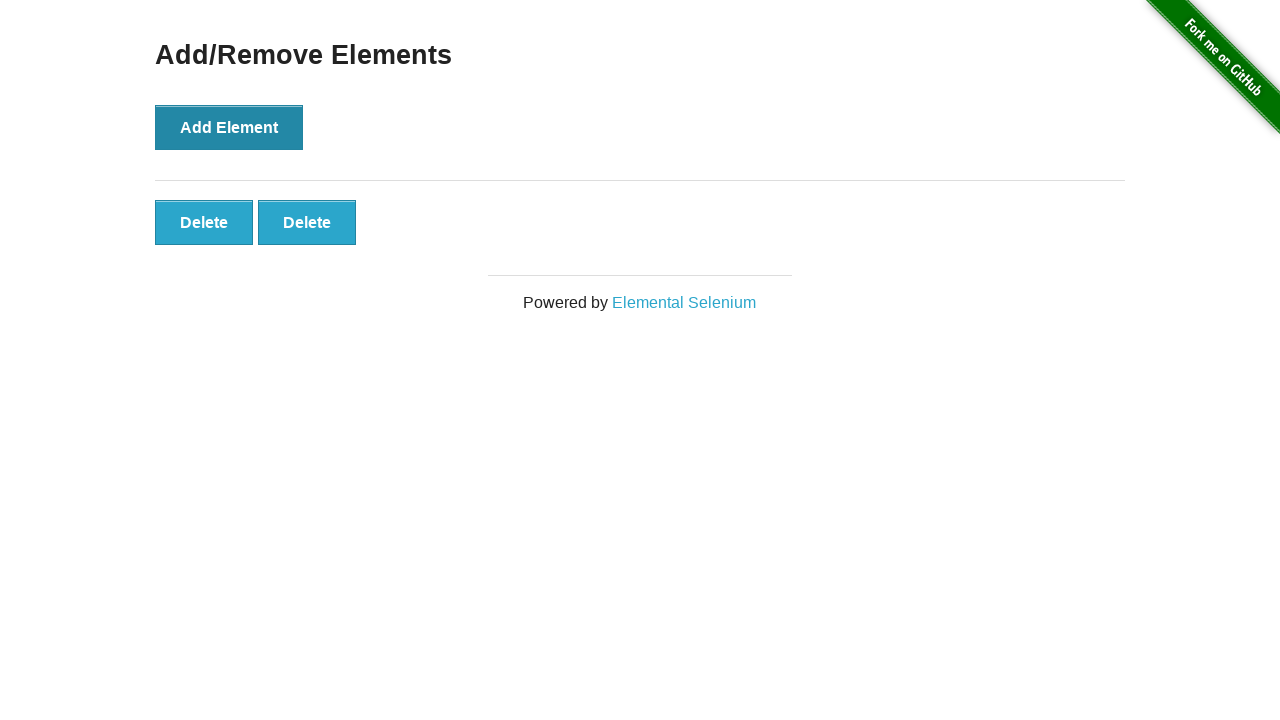

Added element 3 of 5 at (229, 127) on //*[@id="content"]/div/button
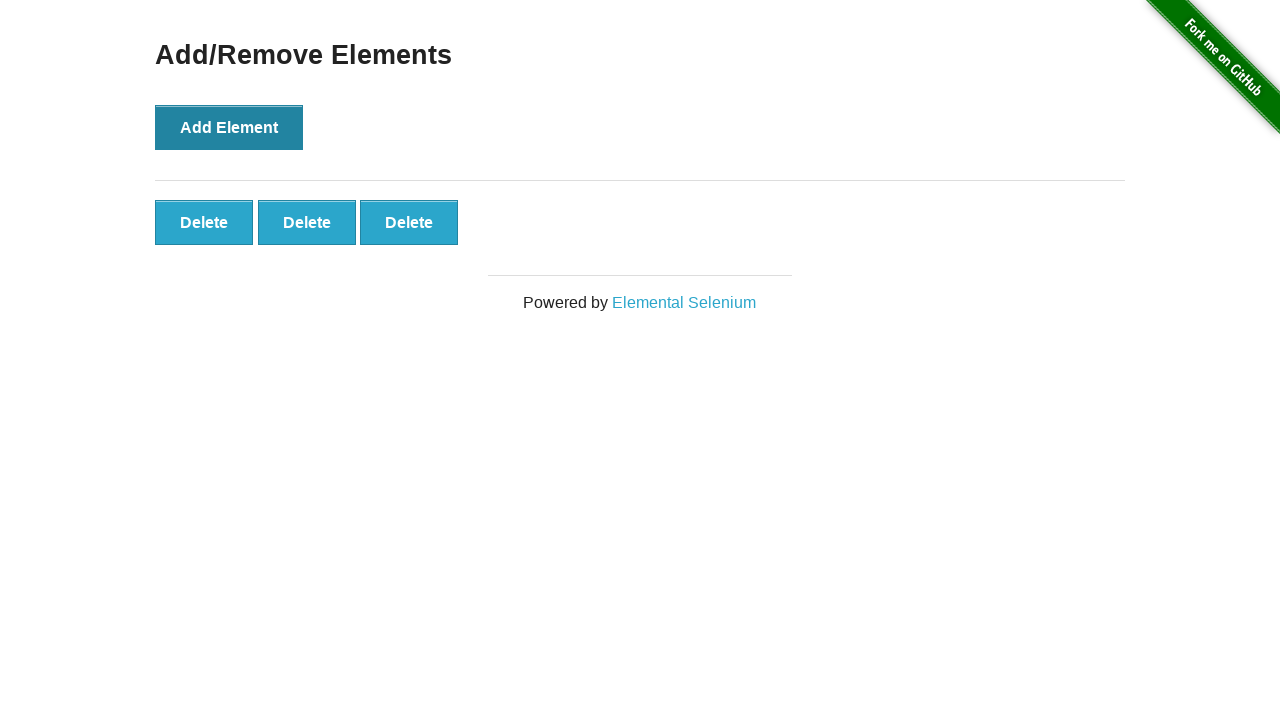

Added element 4 of 5 at (229, 127) on //*[@id="content"]/div/button
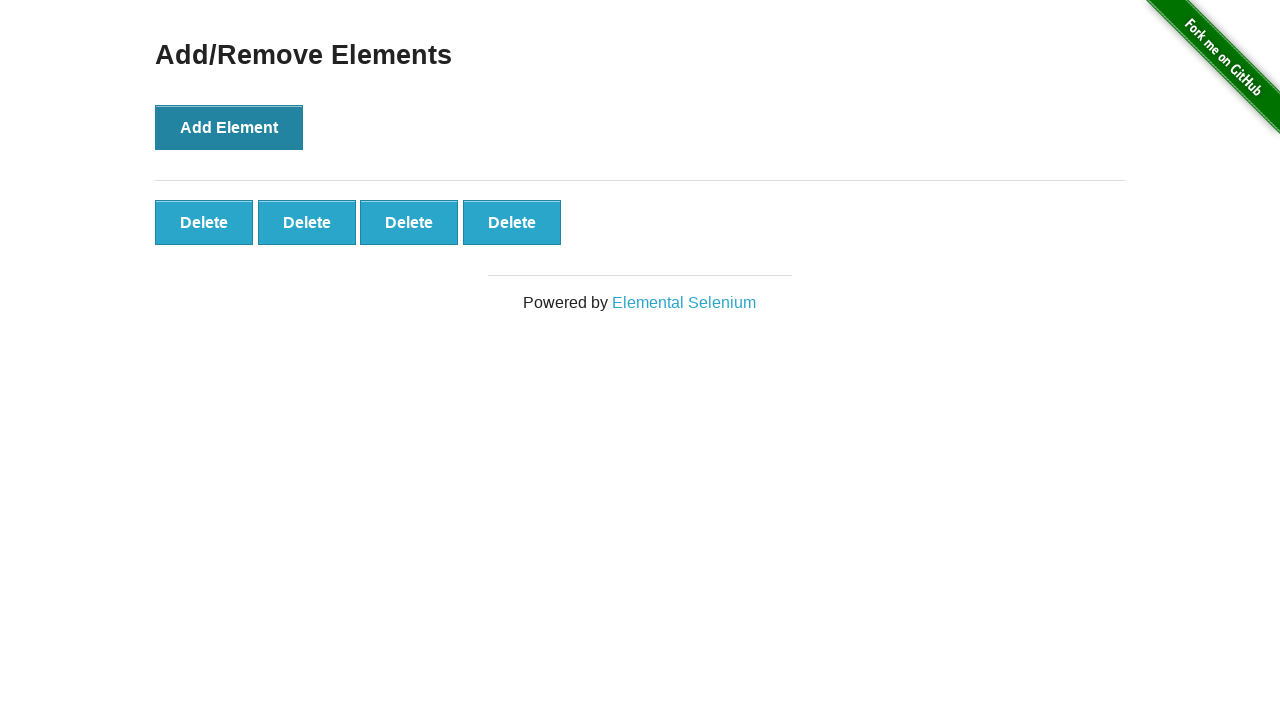

Added element 5 of 5 at (229, 127) on //*[@id="content"]/div/button
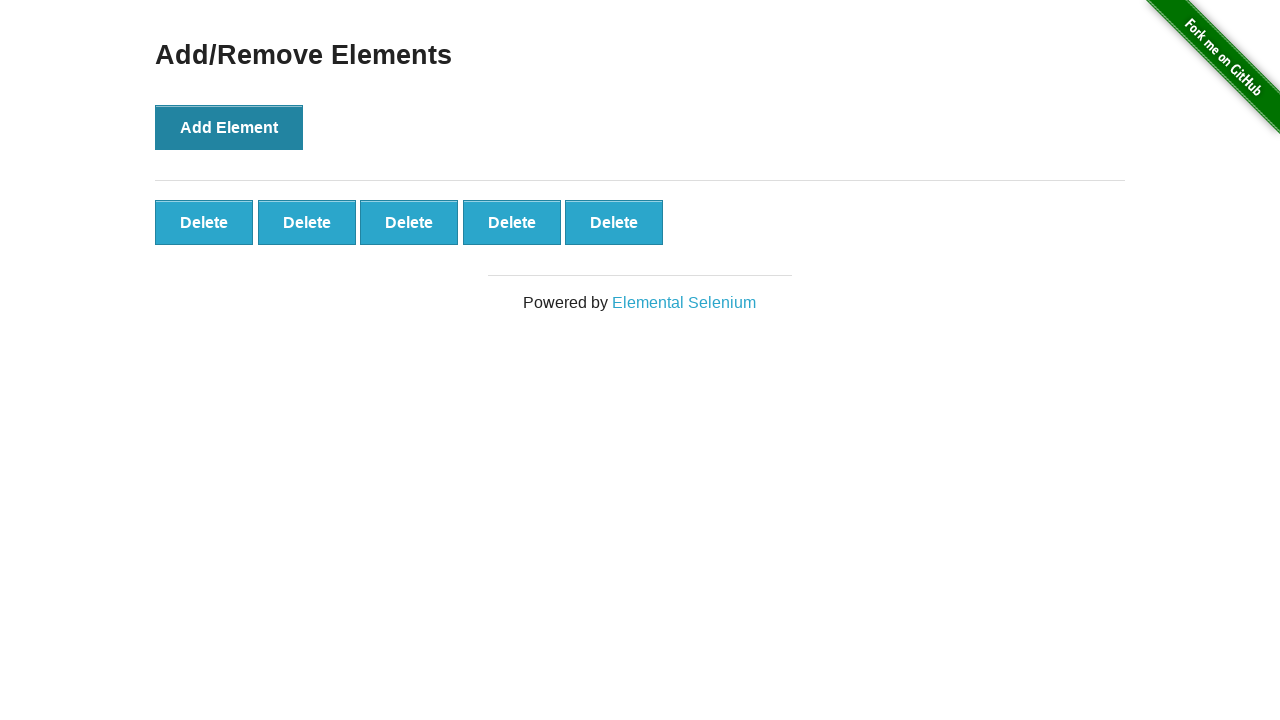

Removed element 1 of 2 at (204, 222) on xpath=//*[@id="elements"]/button
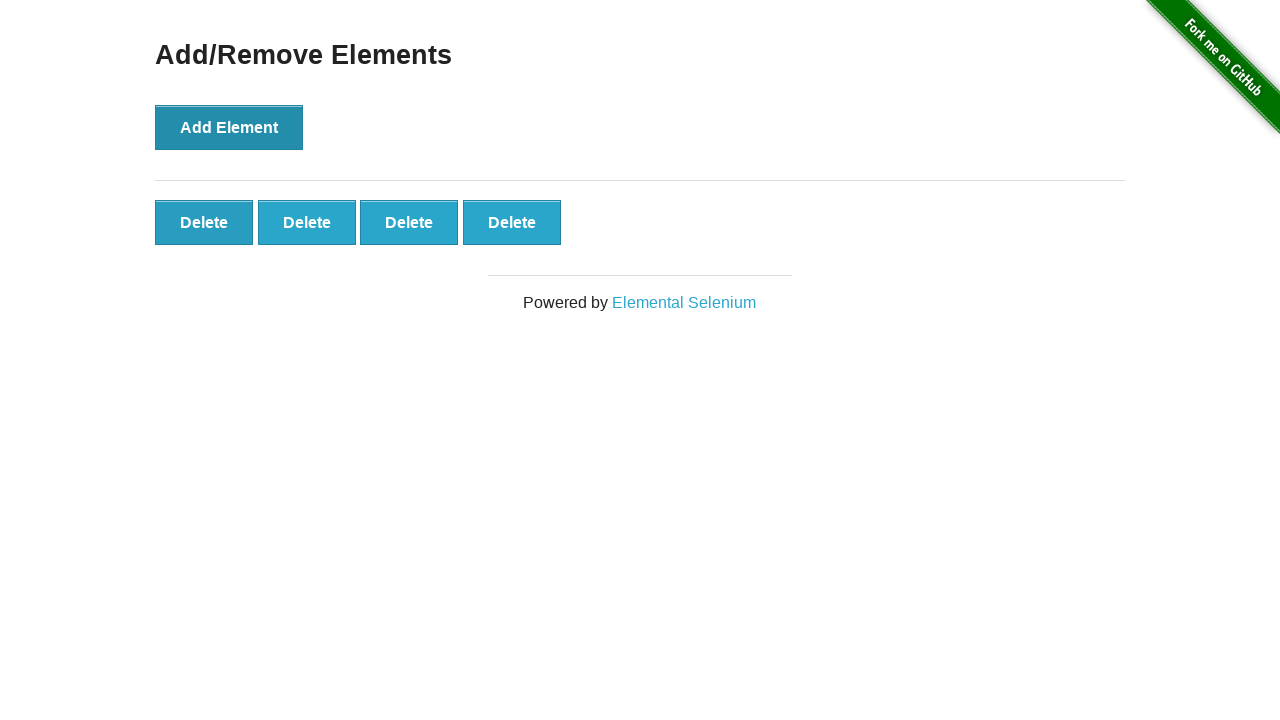

Removed element 2 of 2 at (204, 222) on xpath=//*[@id="elements"]/button
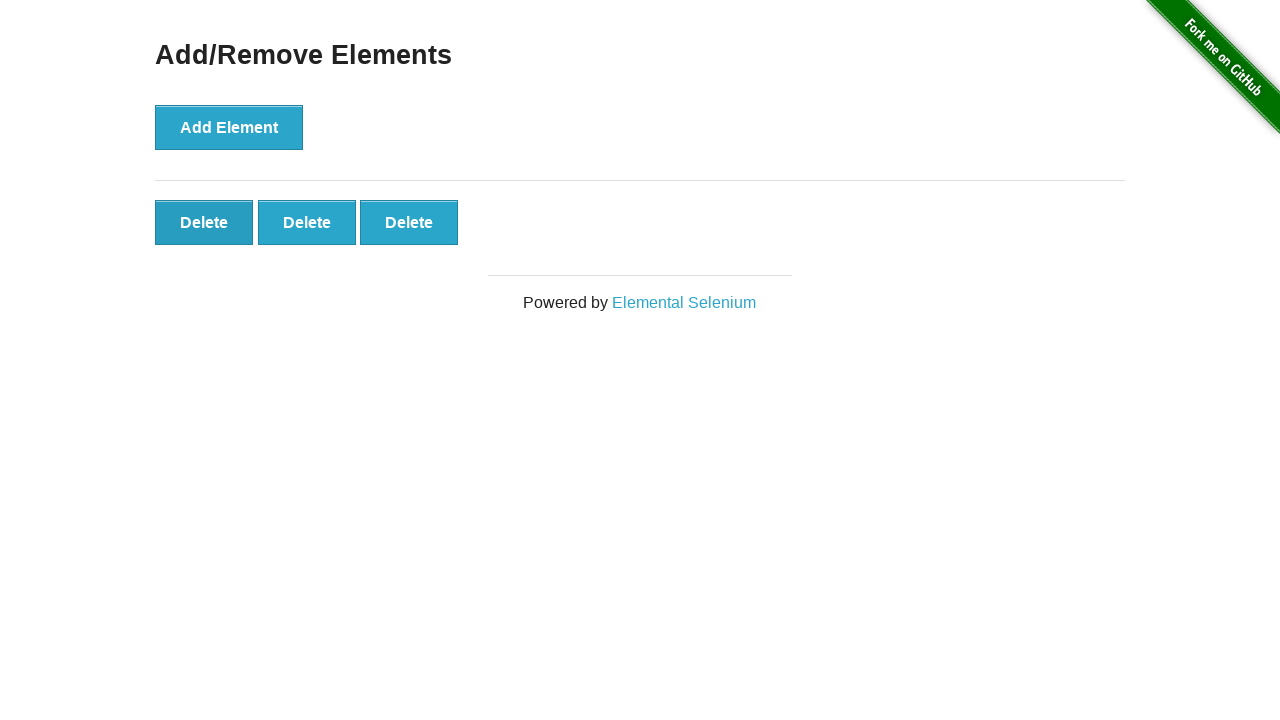

Verified that 3 elements remain visible
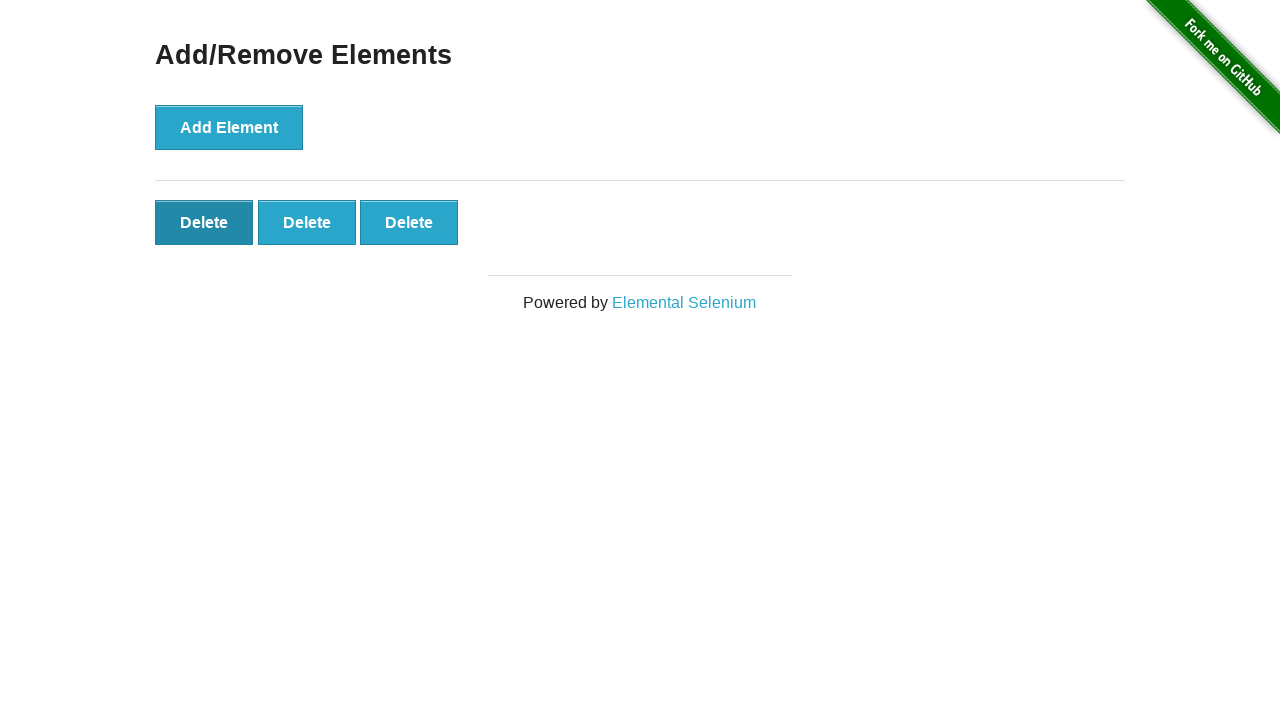

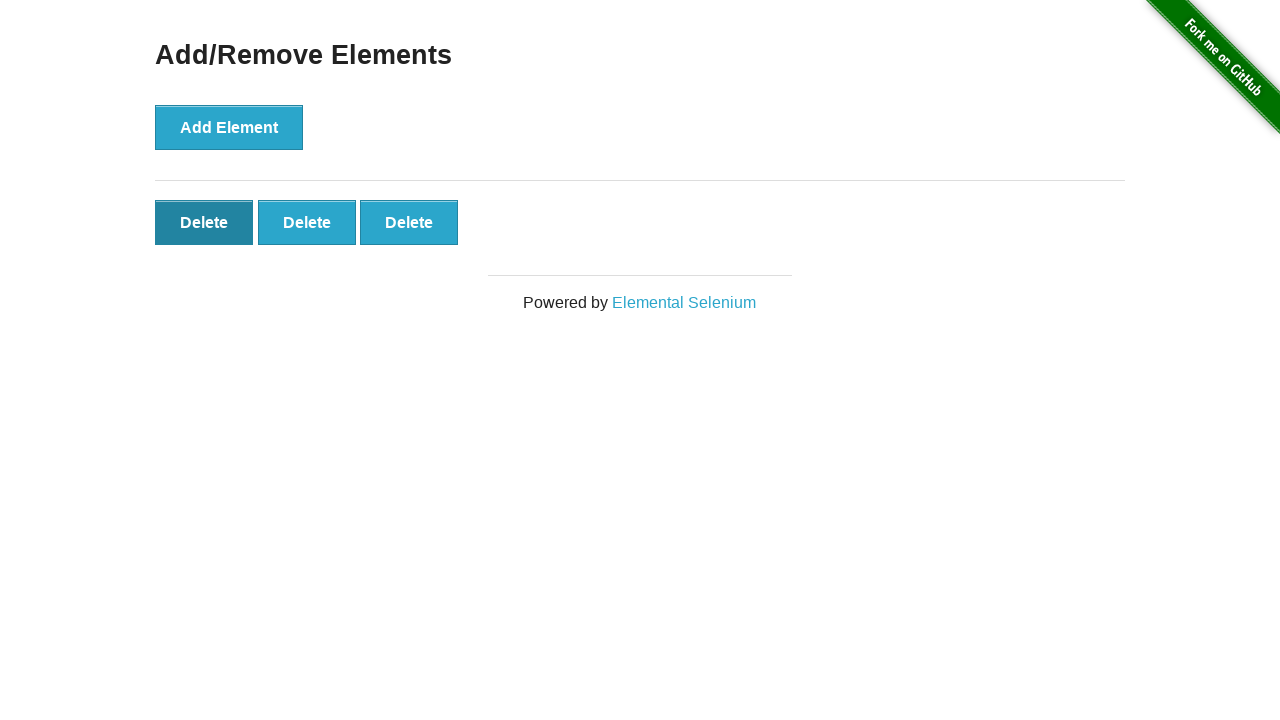